Tests browser window/tab handling by clicking a link that opens a new tab, switching back to the main tab, and repeating the process to verify multi-tab navigation works correctly.

Starting URL: https://the-internet.herokuapp.com/windows

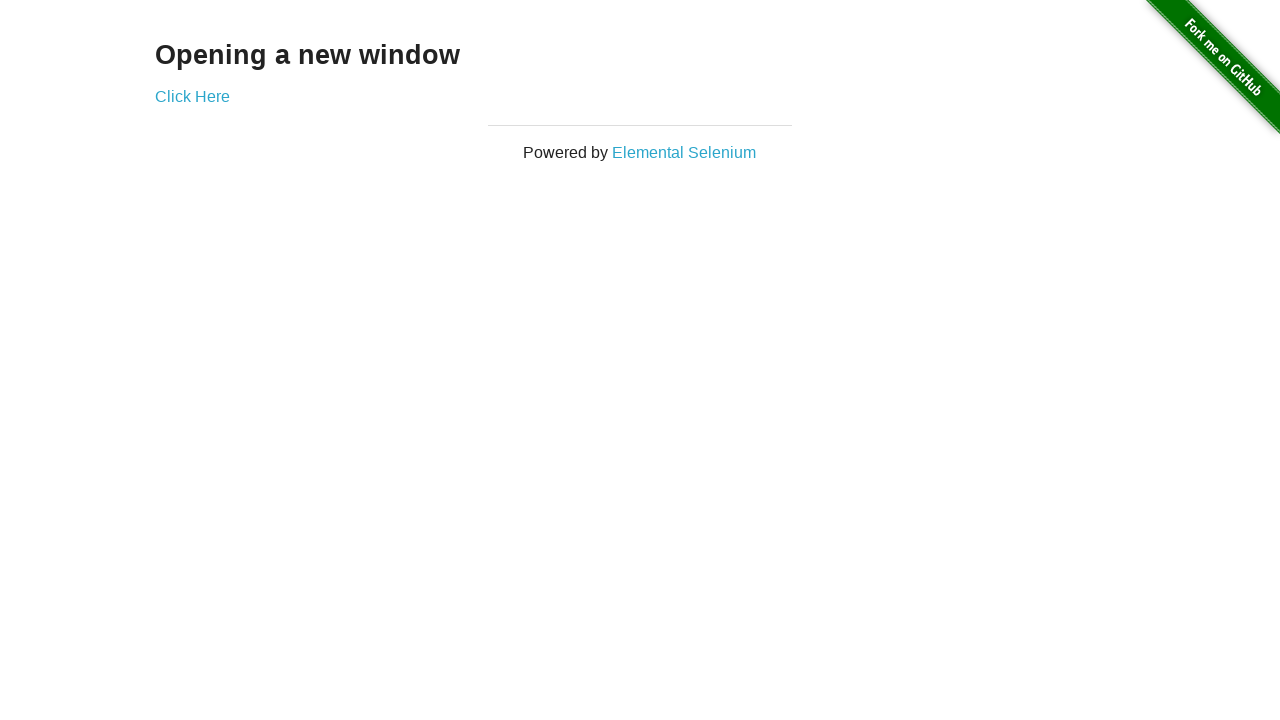

Stored main tab/page reference
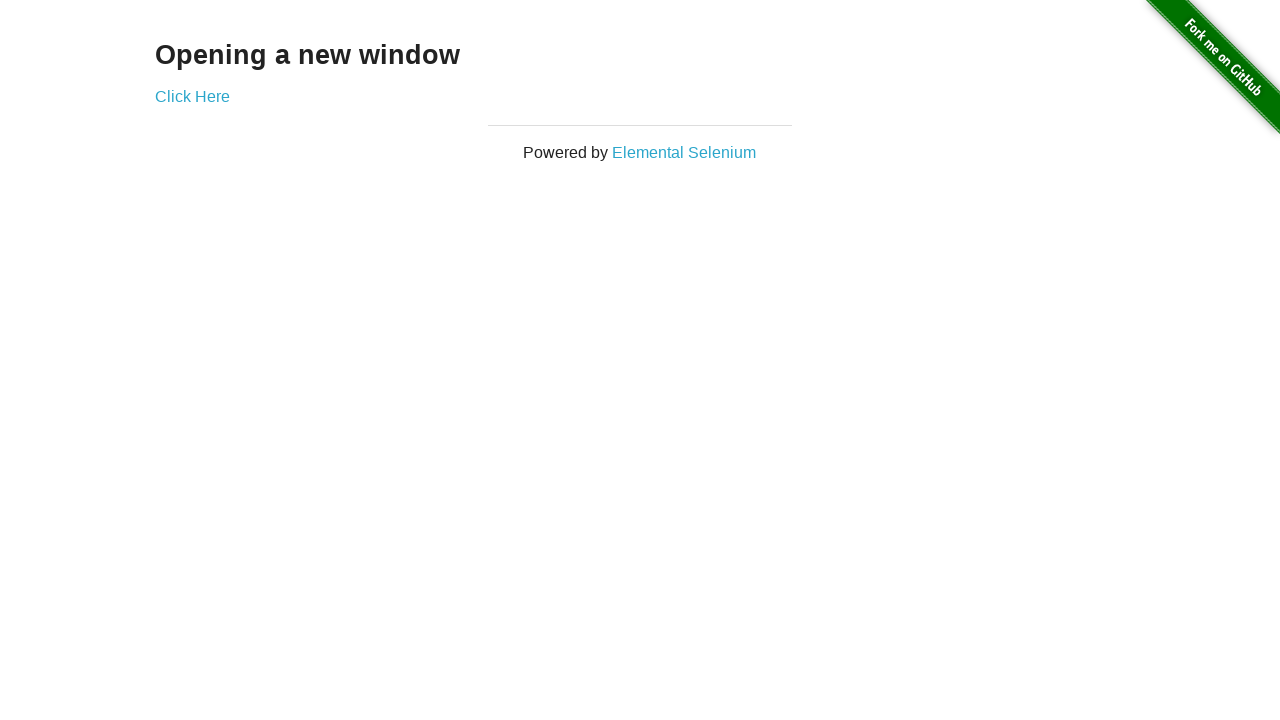

Clicked 'Click Here' link to open new tab at (192, 96) on text=Click Here
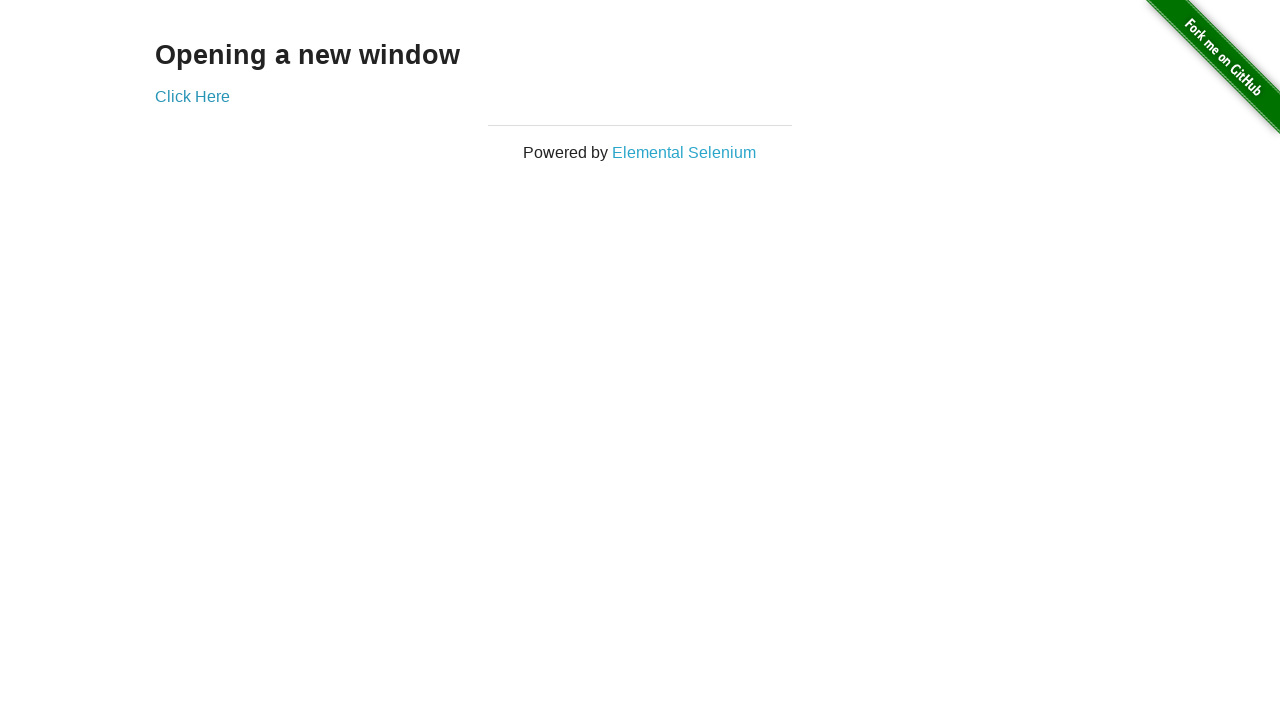

New tab opened and stored reference
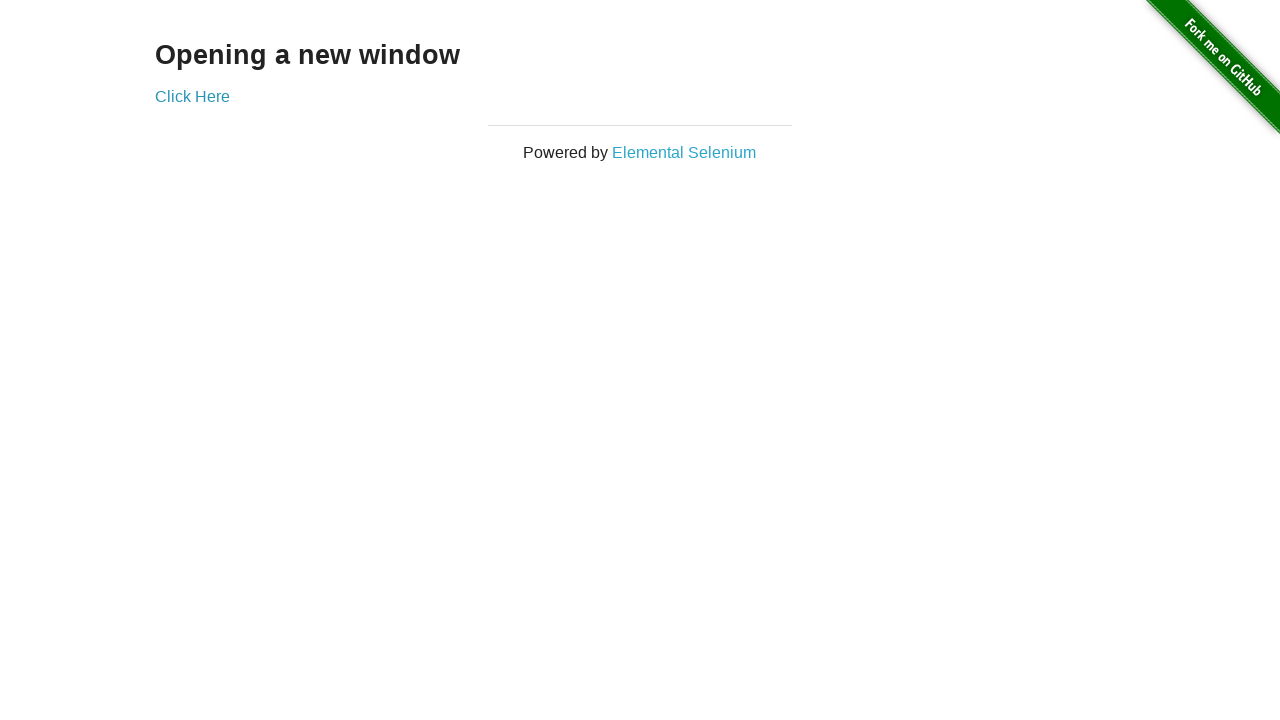

New tab finished loading
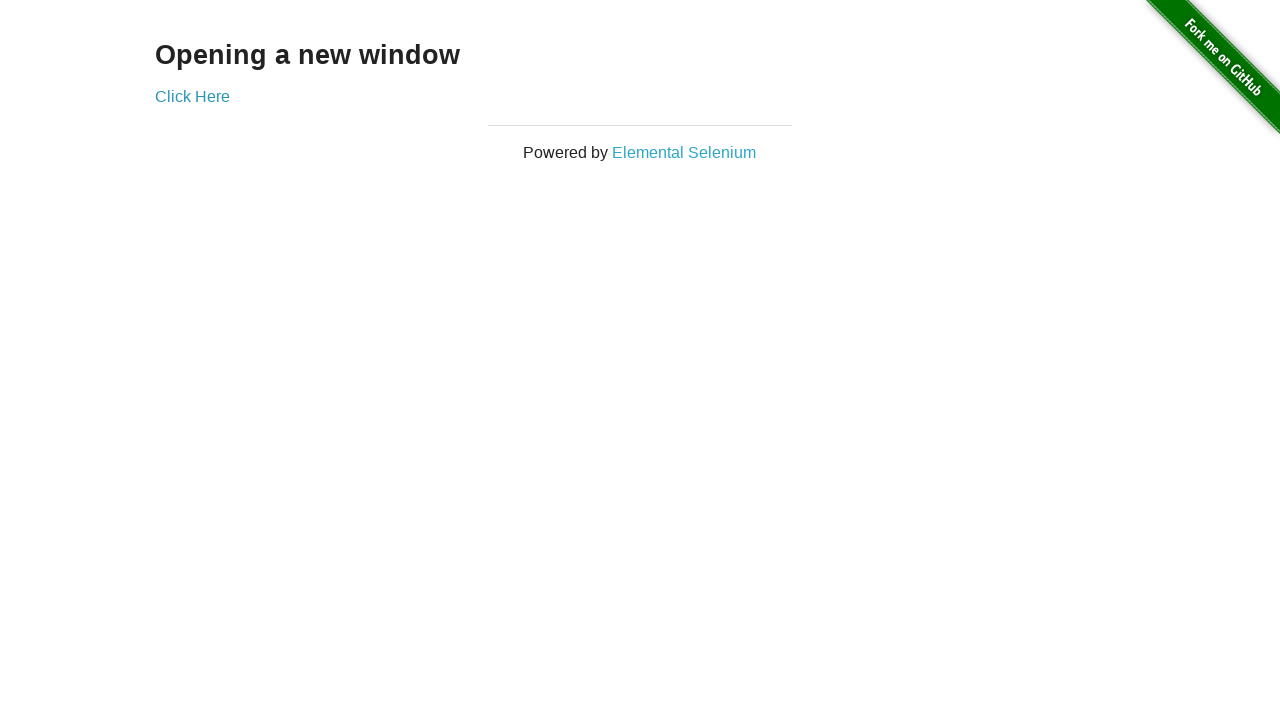

Switched back to main tab
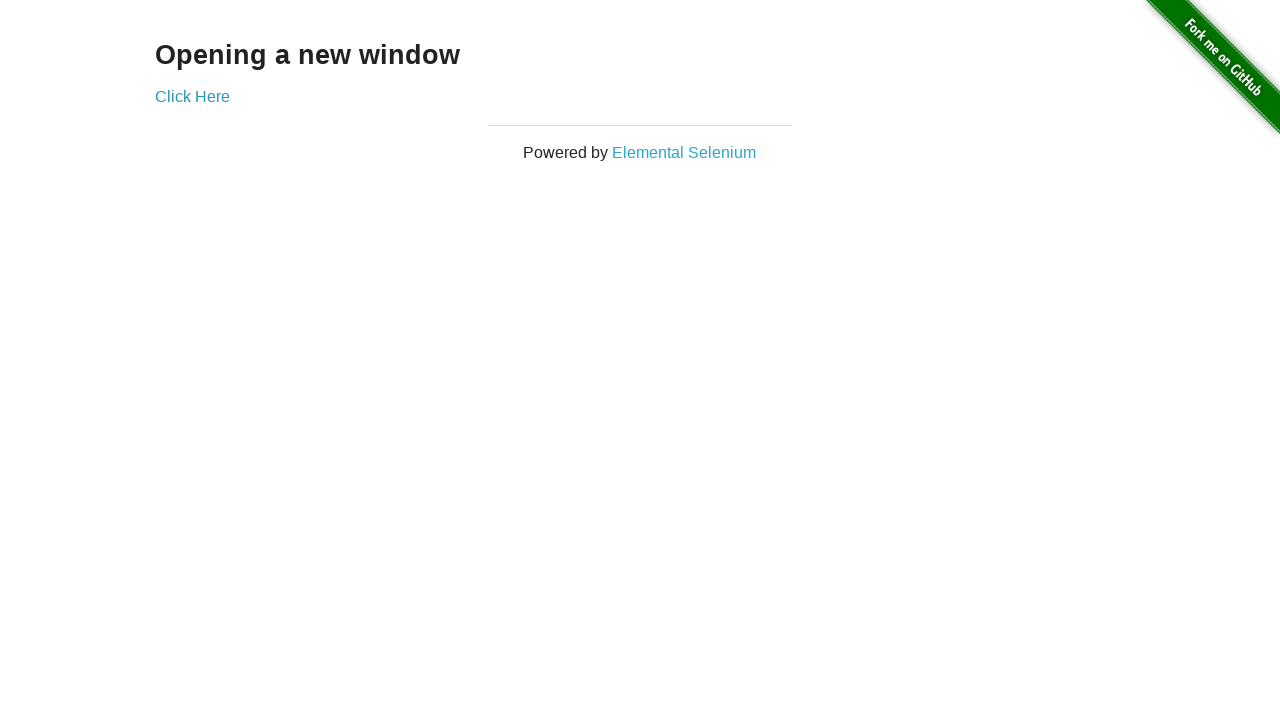

Clicked 'Click Here' link again to open second new tab at (192, 96) on text=Click Here
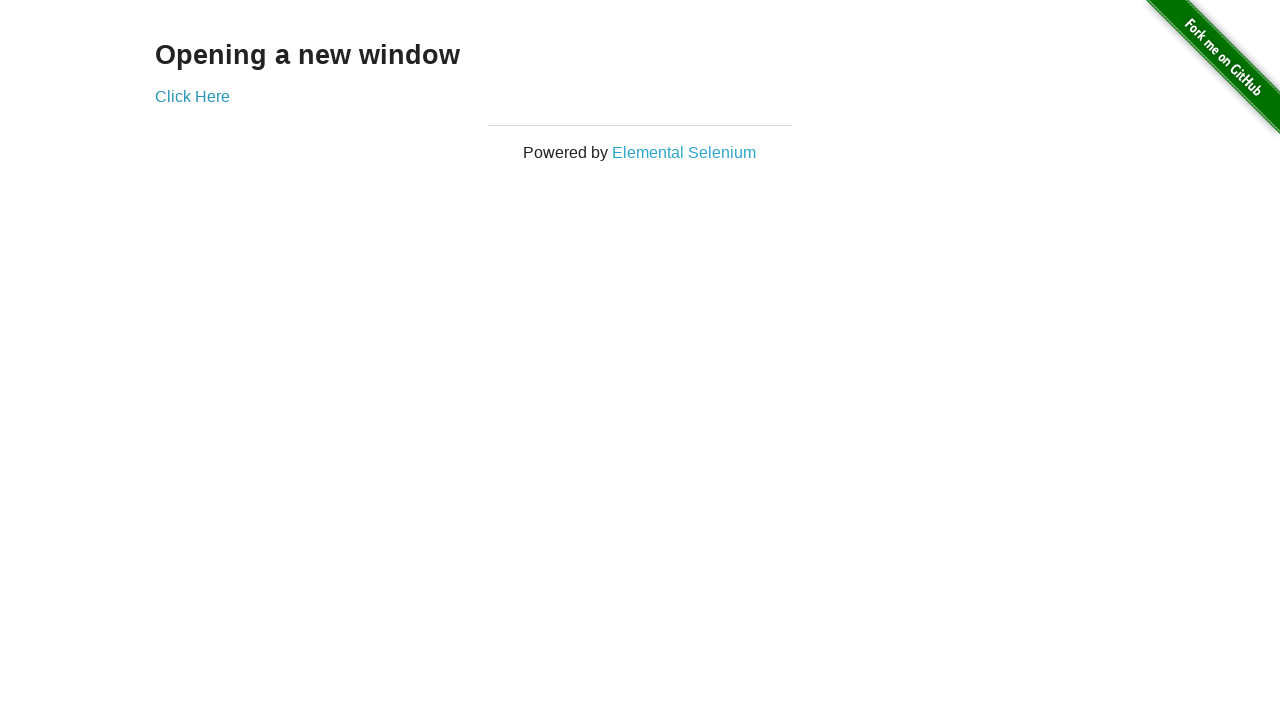

Second new tab opened and stored reference
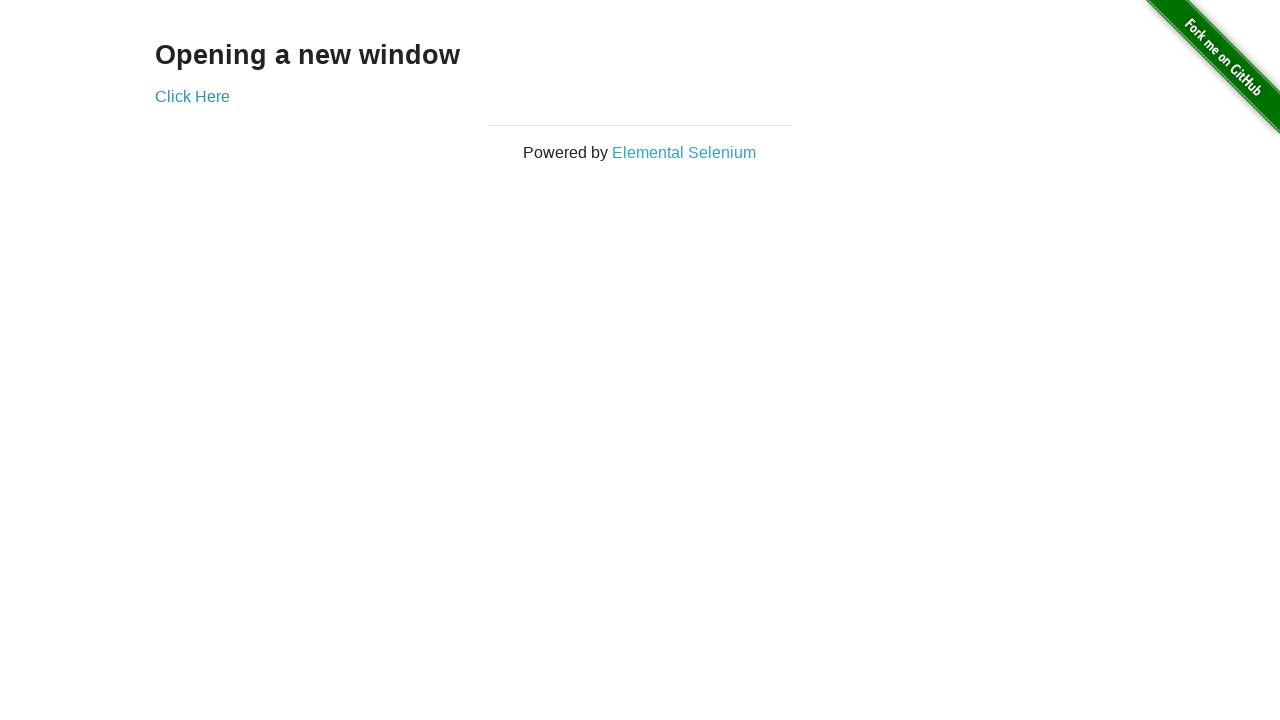

Second new tab finished loading
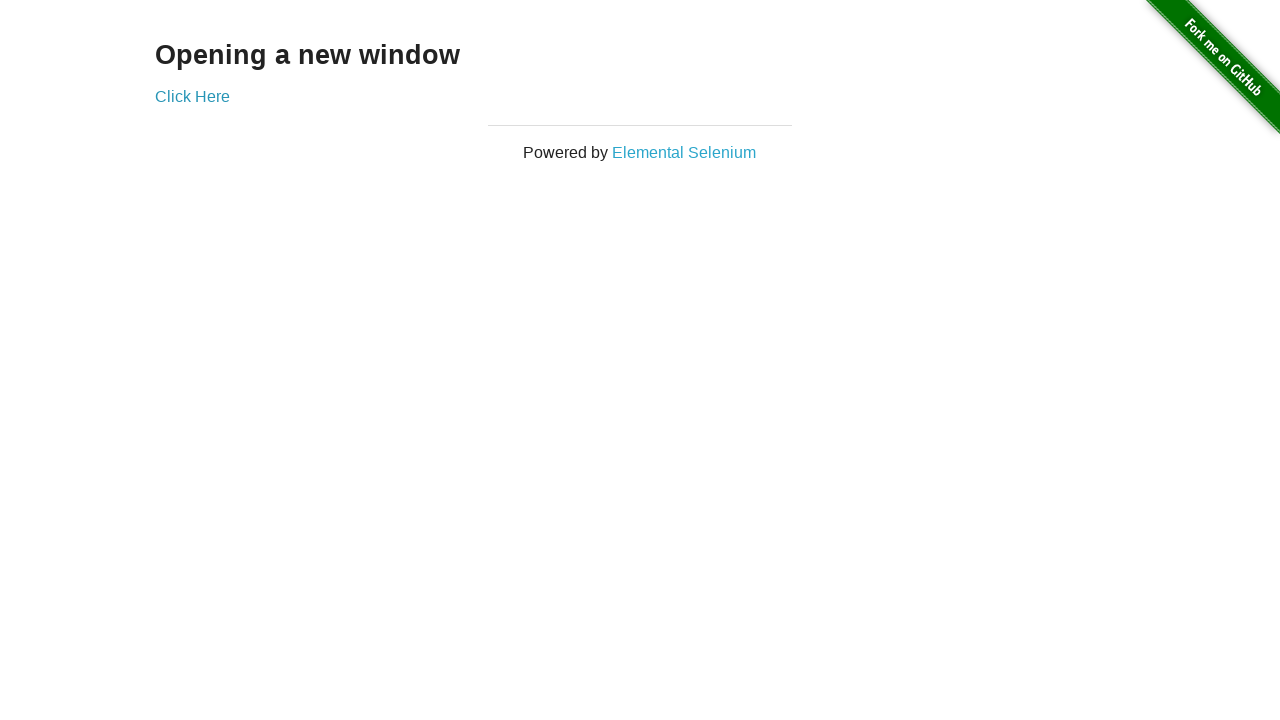

Switched back to main tab again
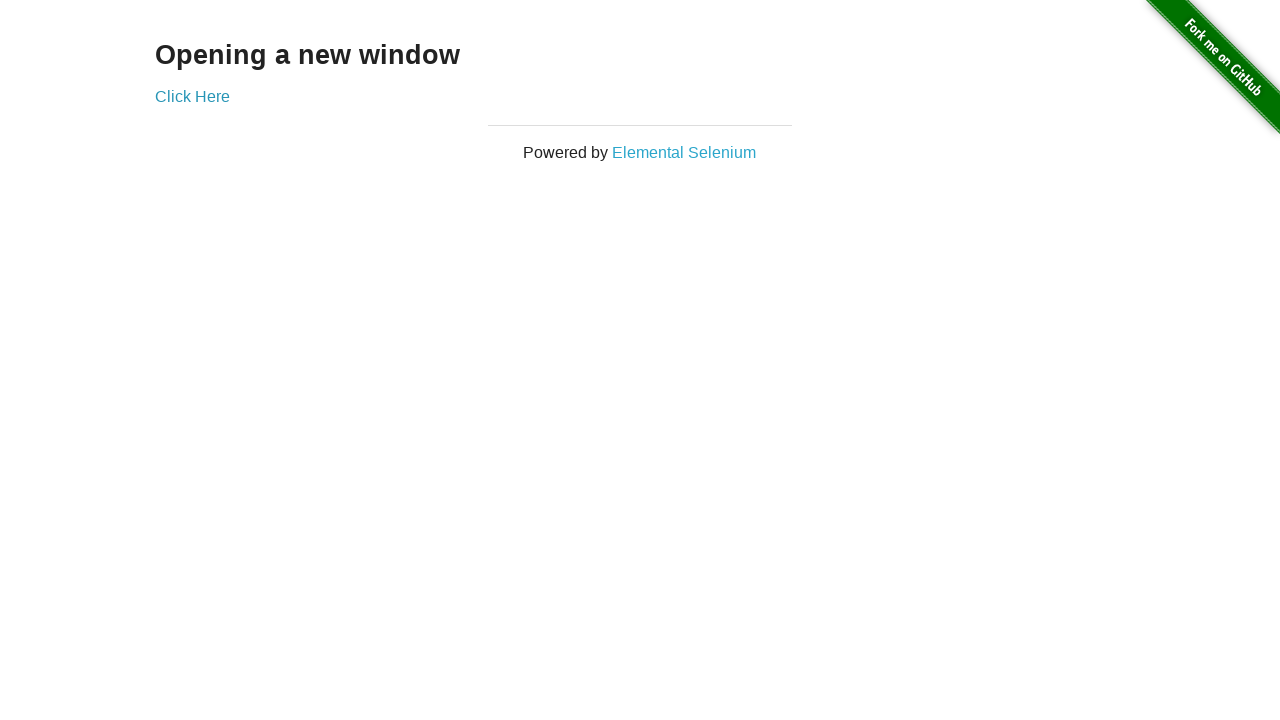

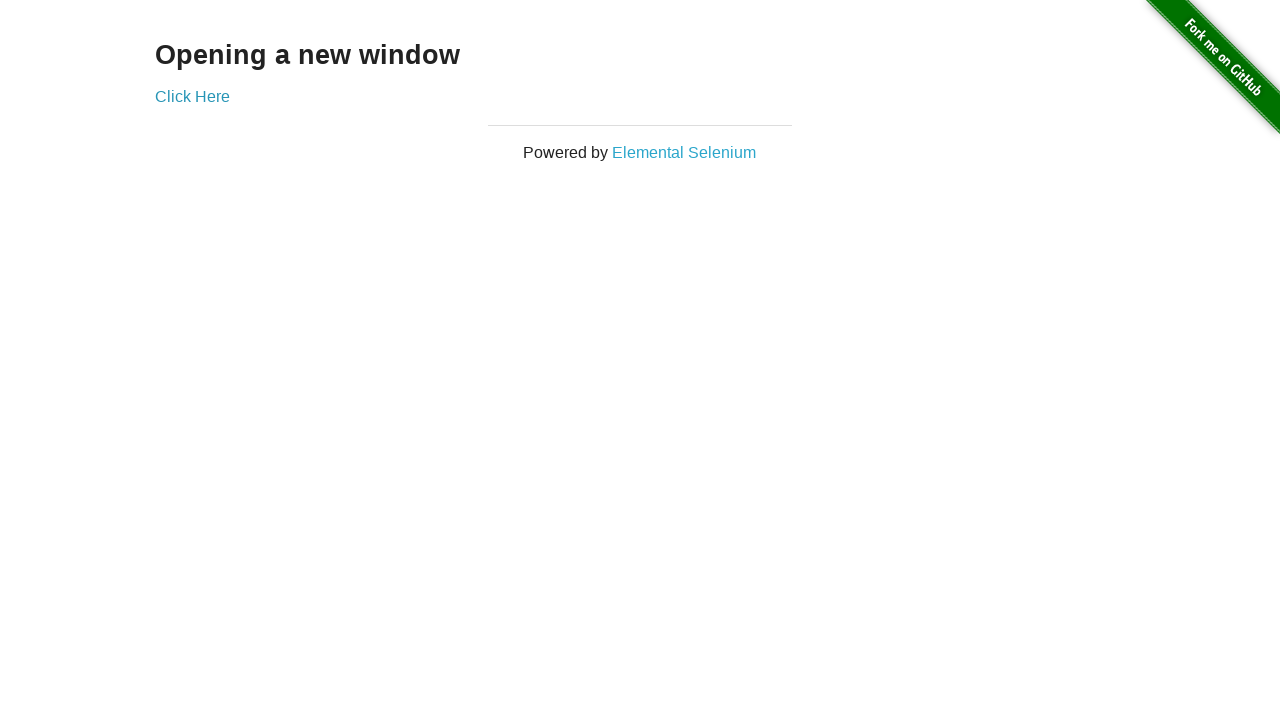